Tests infinite scroll functionality by clicking on the infinite scroll link and scrolling down the page

Starting URL: https://the-internet.herokuapp.com

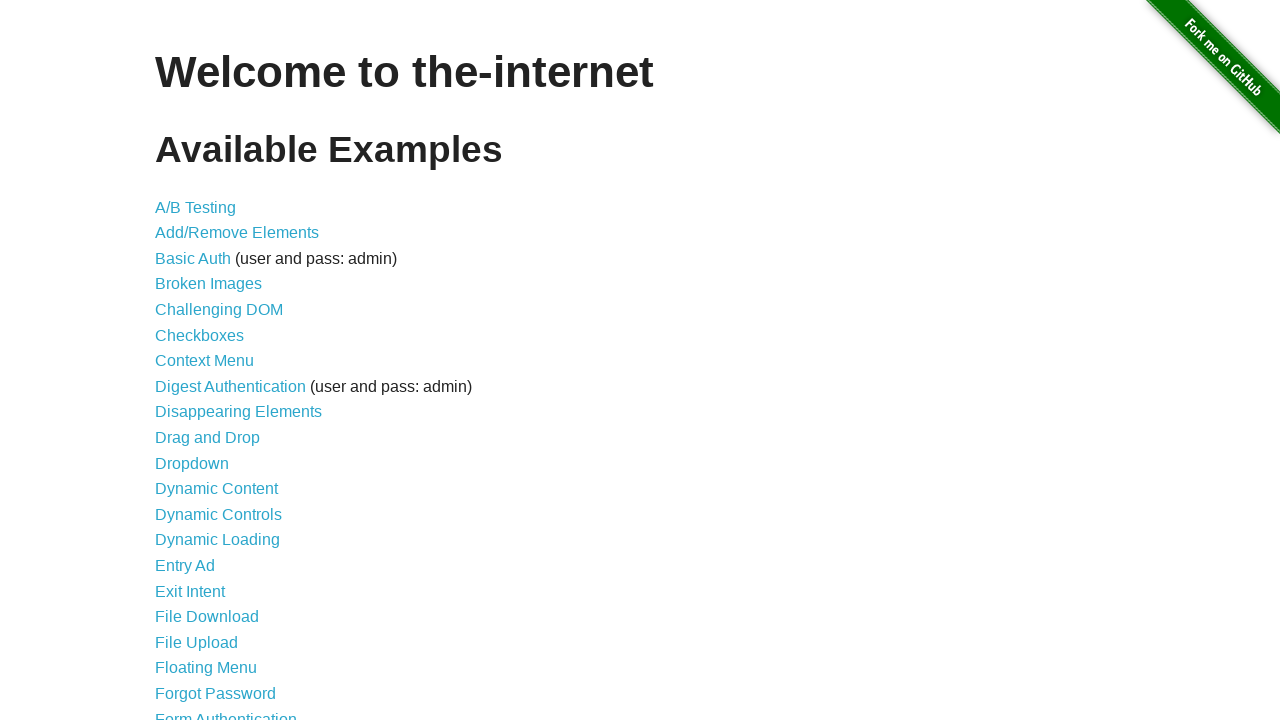

Clicked on Infinite Scroll link at (201, 360) on text=Infinite Scroll
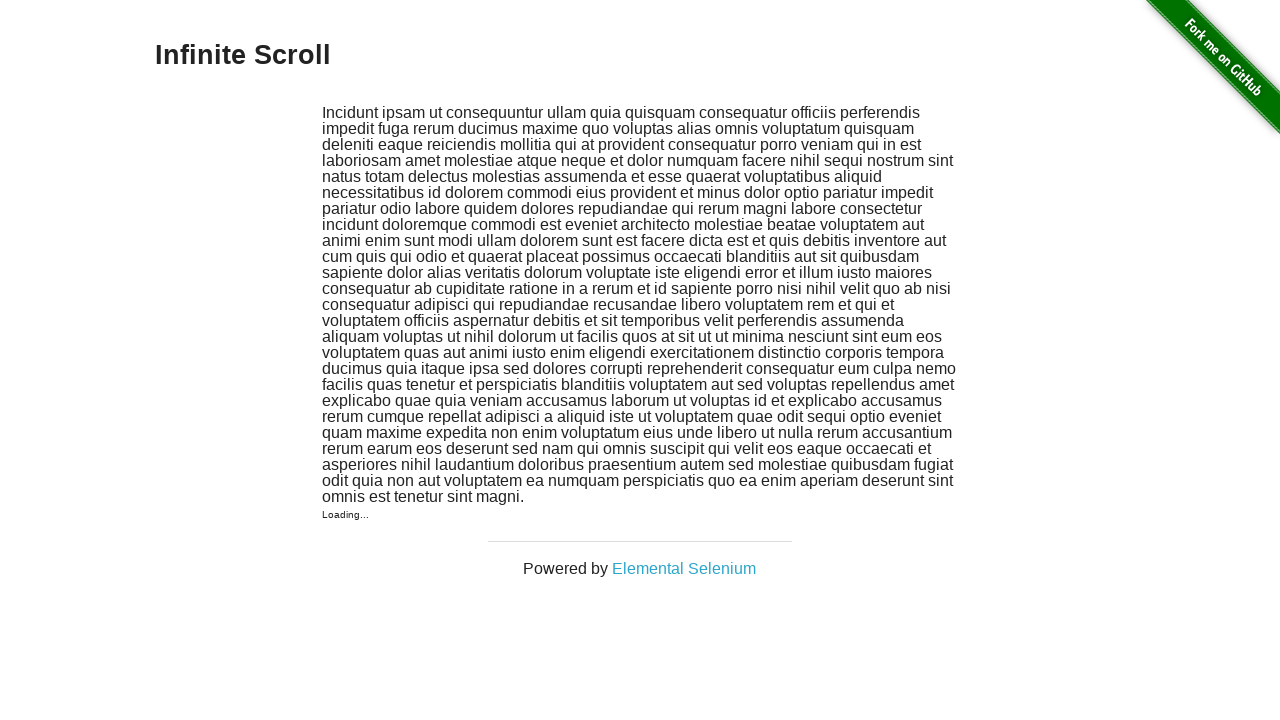

Infinite scroll container loaded
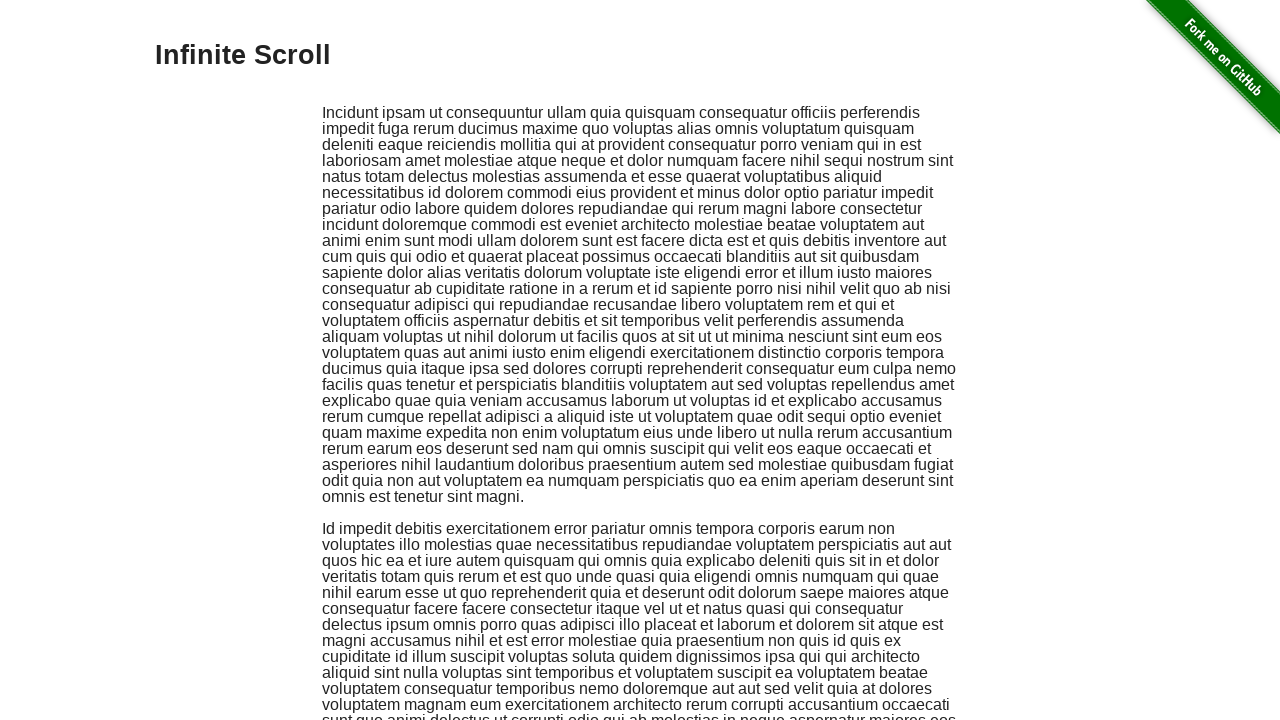

Scrolled down 2500 pixels to trigger infinite scroll
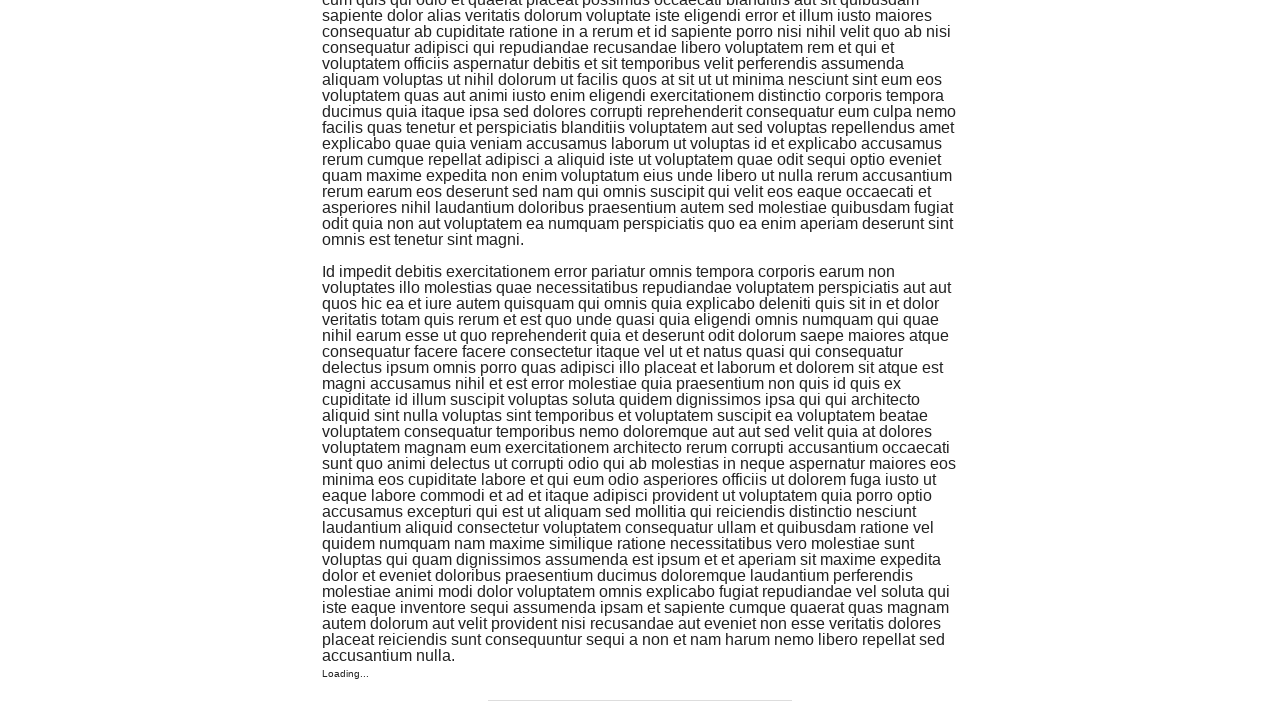

Navigated back to previous page
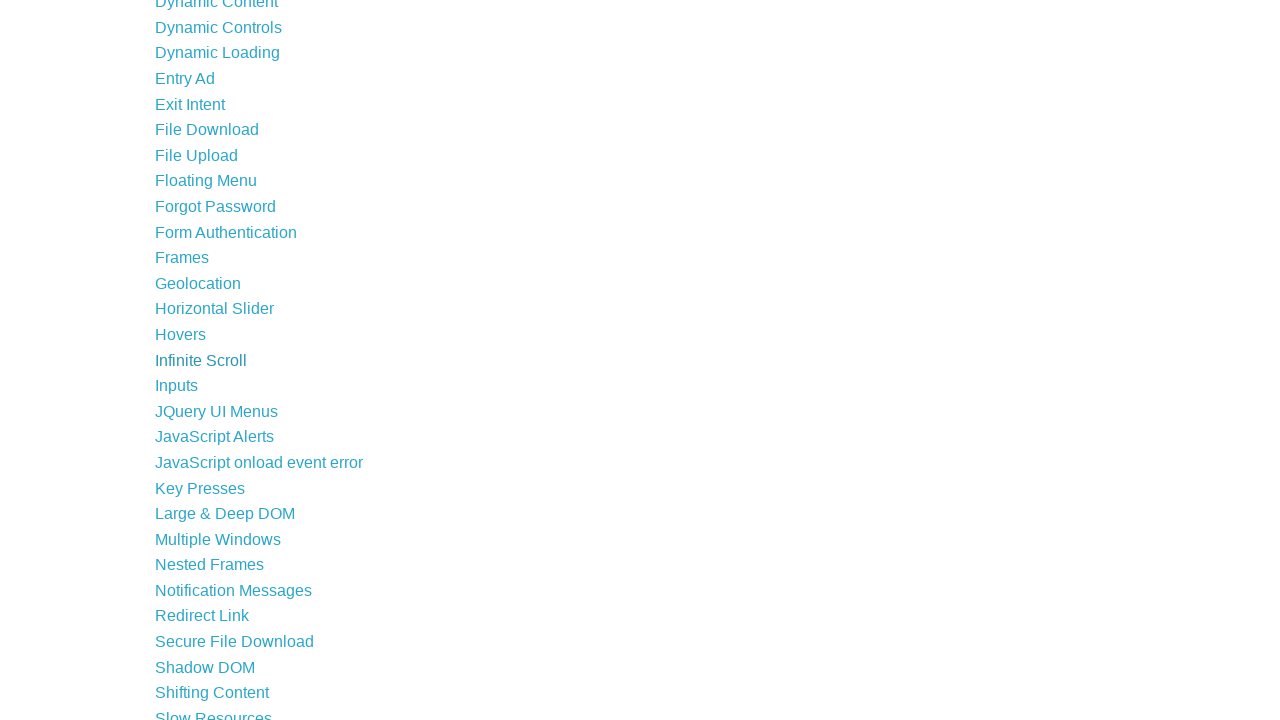

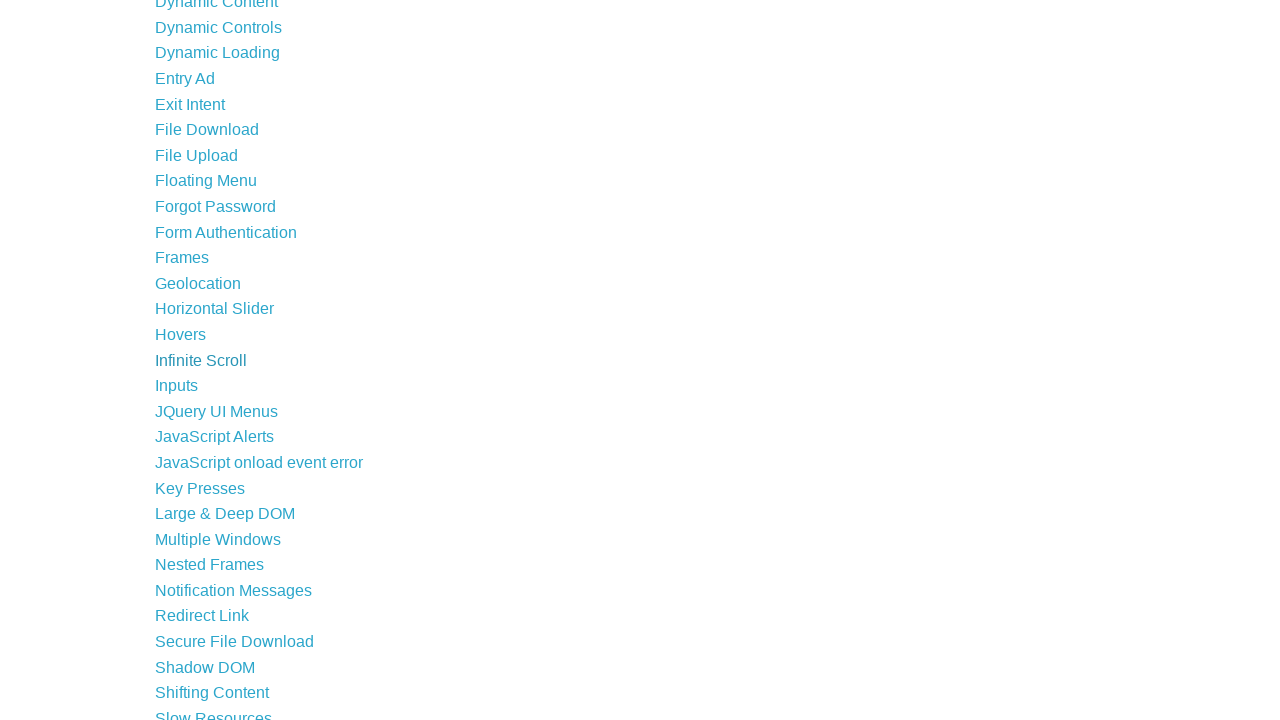